Solves a mathematical captcha by reading a value, calculating a function, filling the answer, and selecting checkboxes/radiobuttons before submitting

Starting URL: https://suninjuly.github.io/math.html

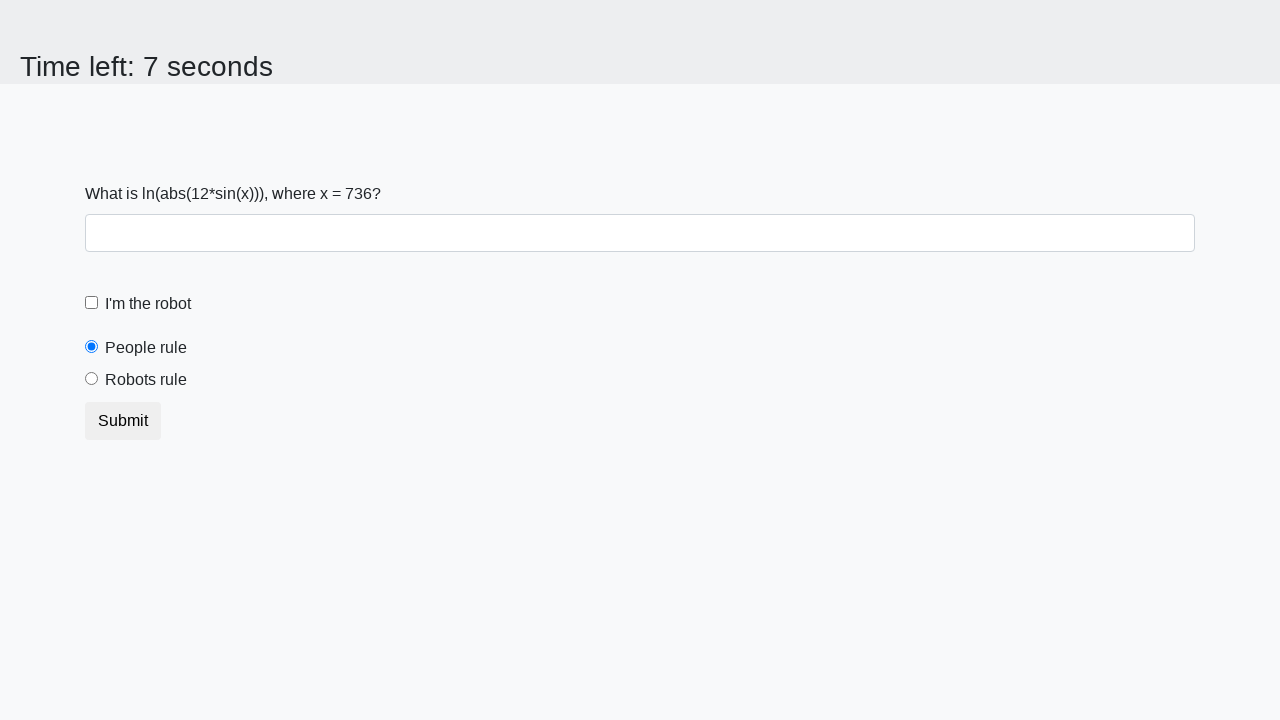

Located the input value element
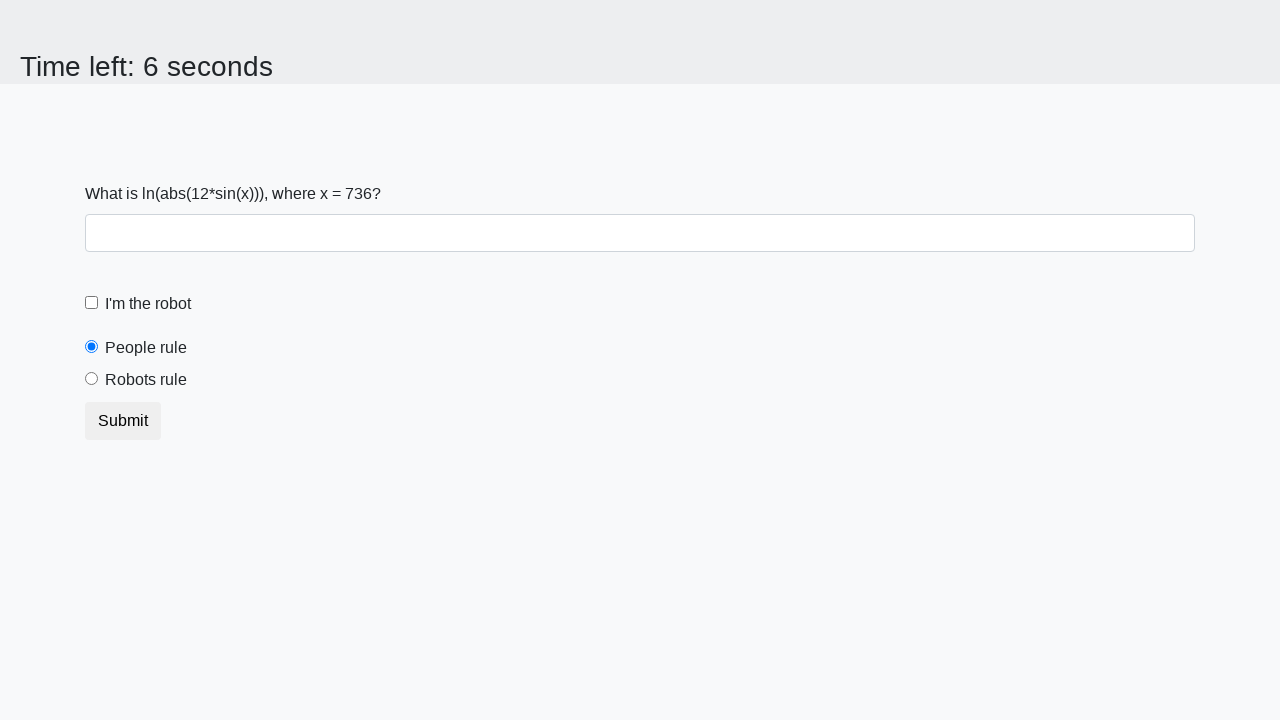

Read x value from page: 736
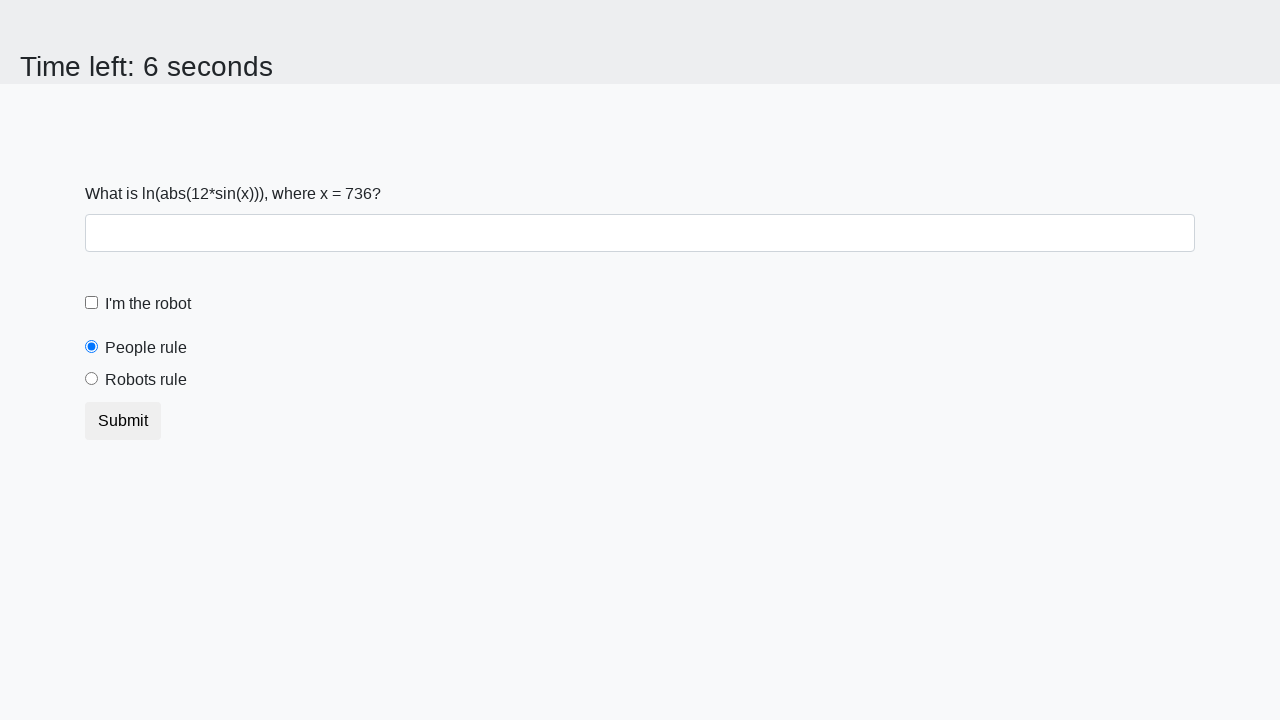

Calculated y = log(abs(12*sin(736))) = 2.213881675741487
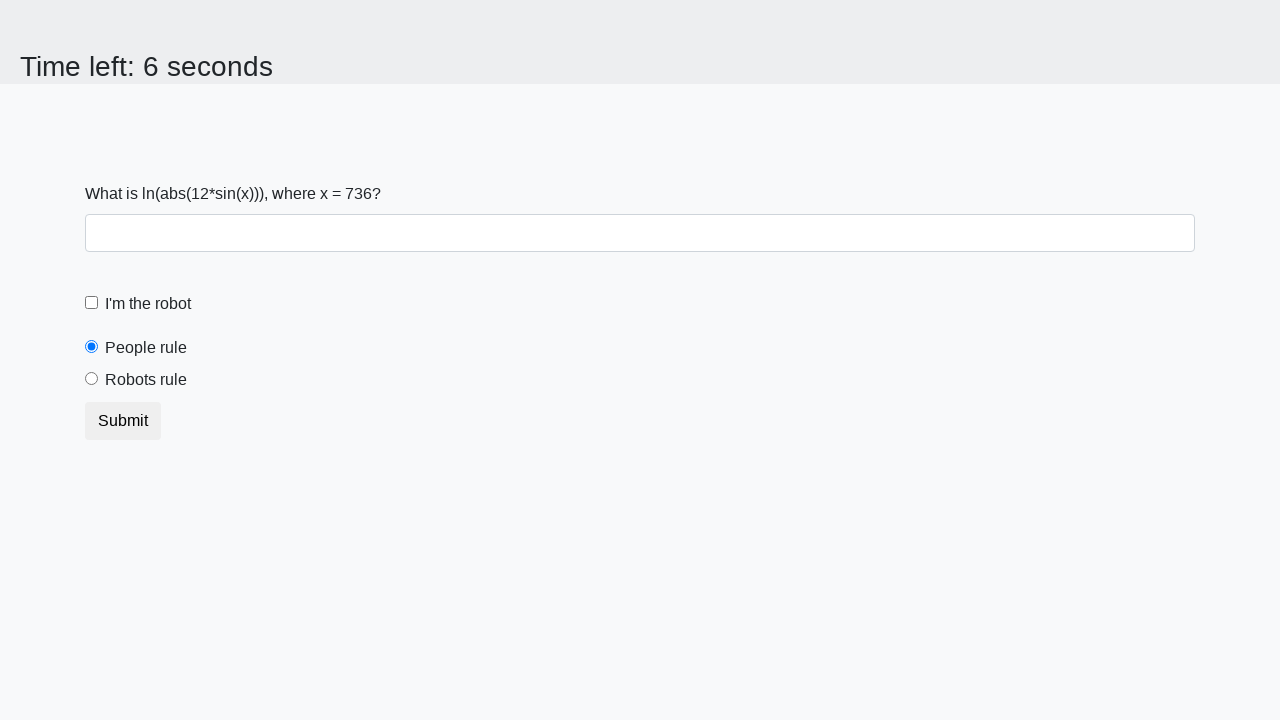

Filled answer field with calculated value: 2.213881675741487 on #answer
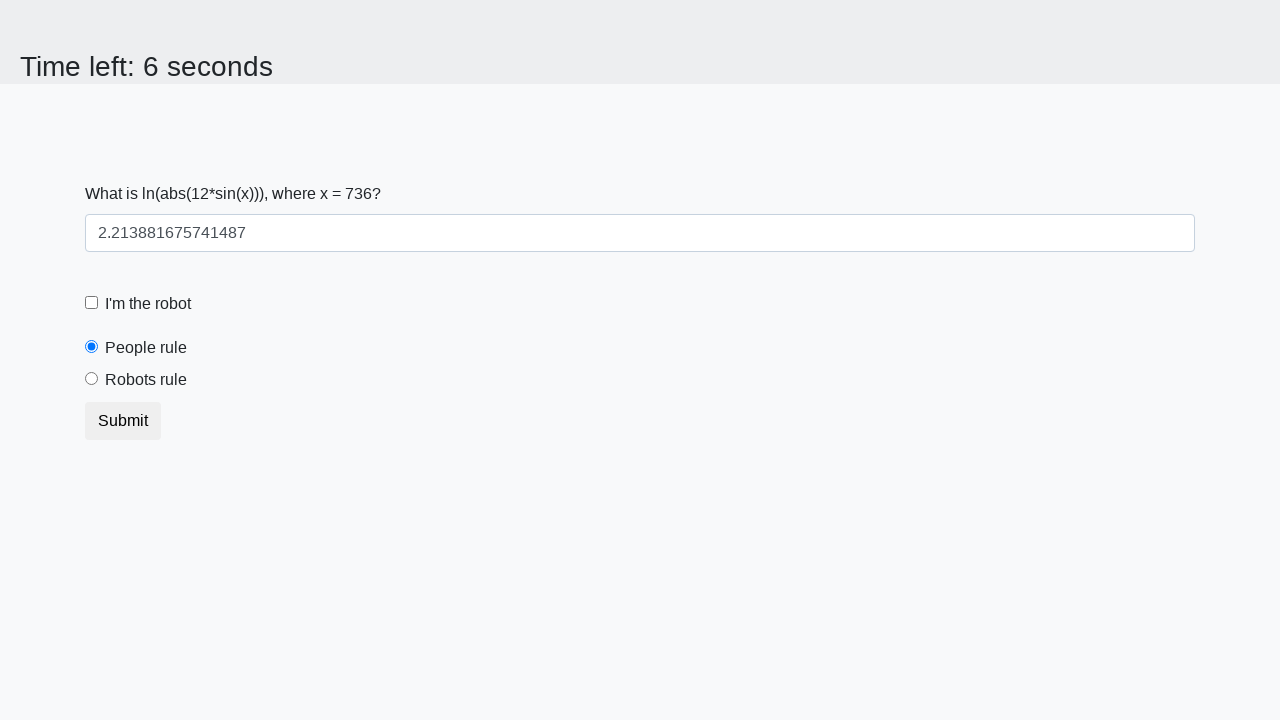

Clicked 'I'm the robot' checkbox at (148, 304) on label[for='robotCheckbox']
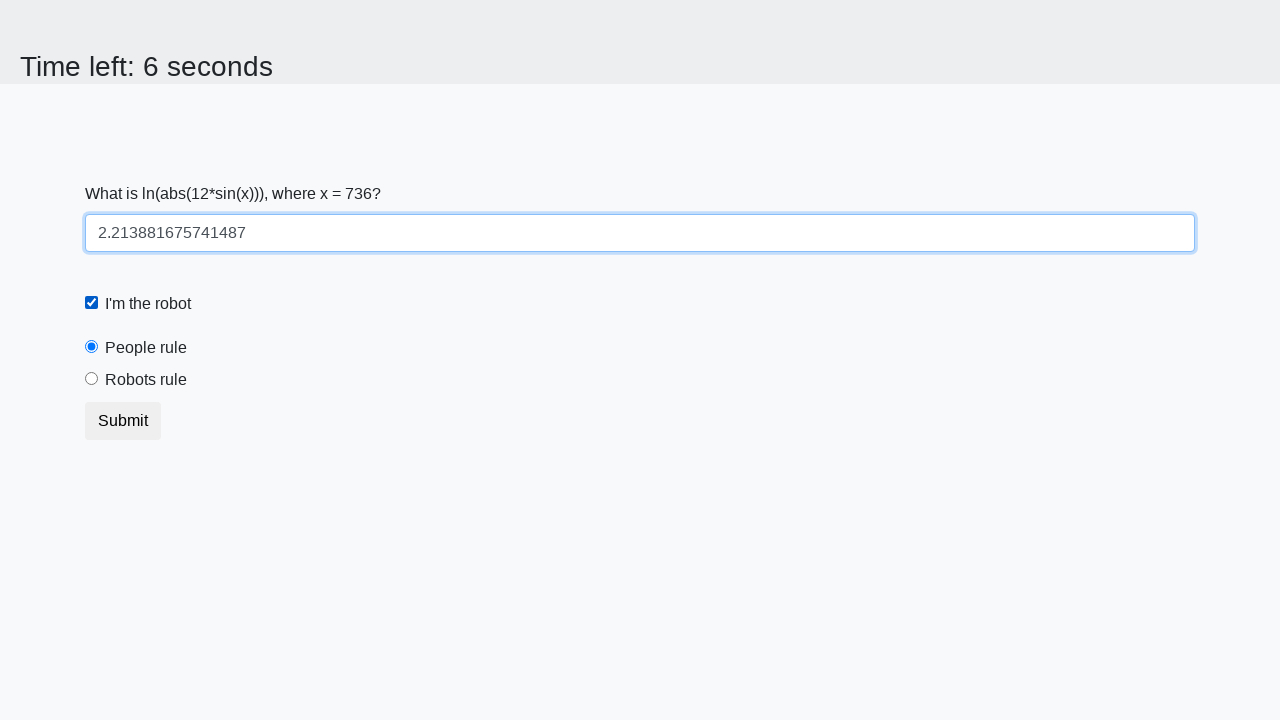

Selected 'Robots rule!' radio button at (146, 380) on text='Robots rule'
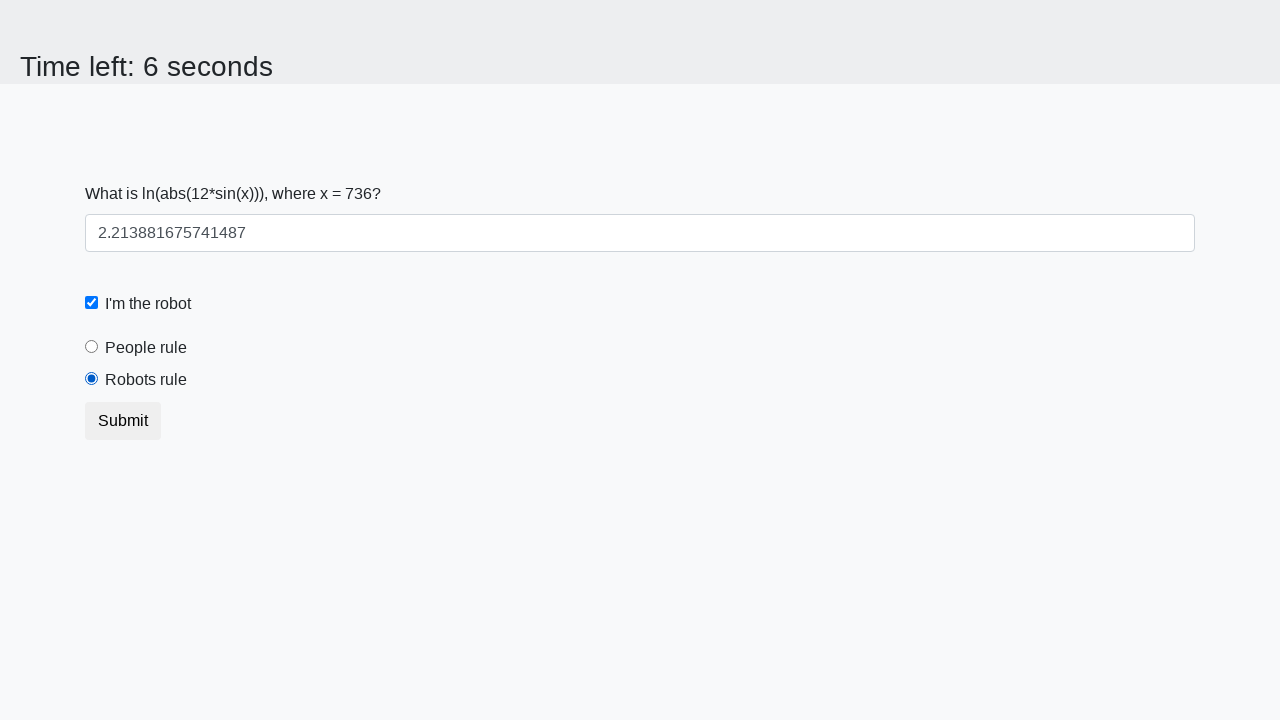

Clicked Submit button to complete the captcha at (123, 421) on text='Submit'
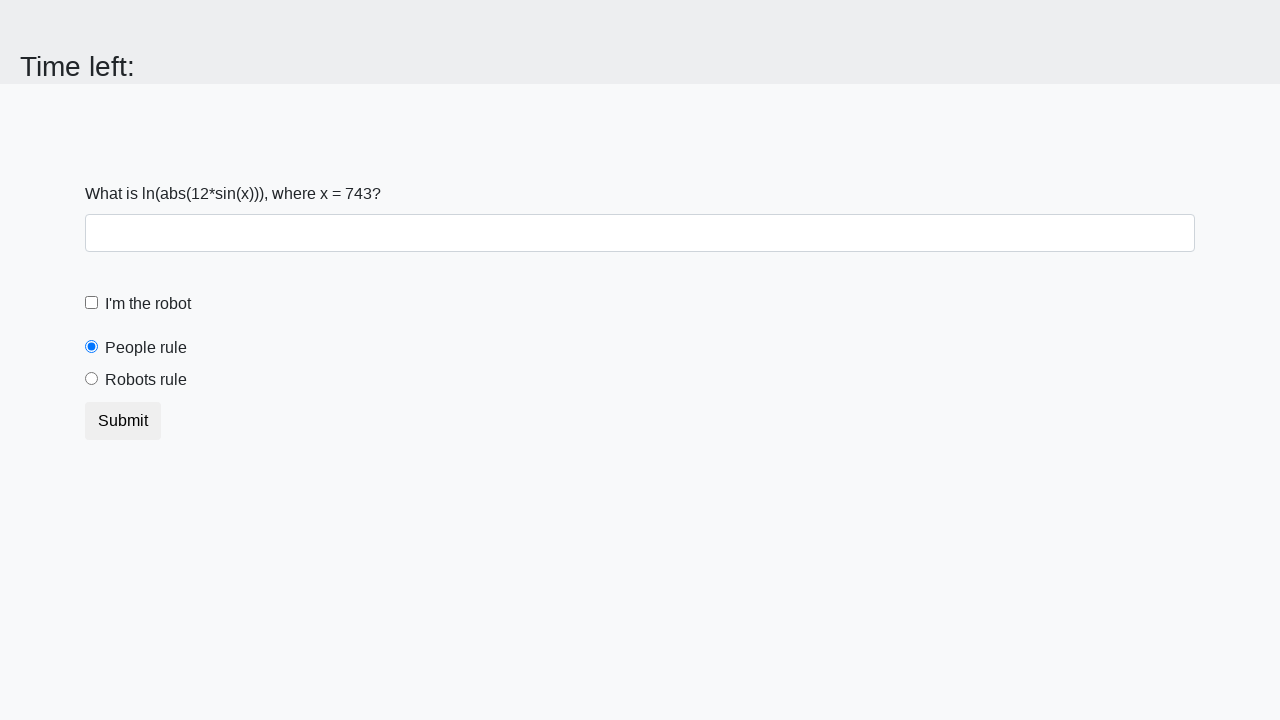

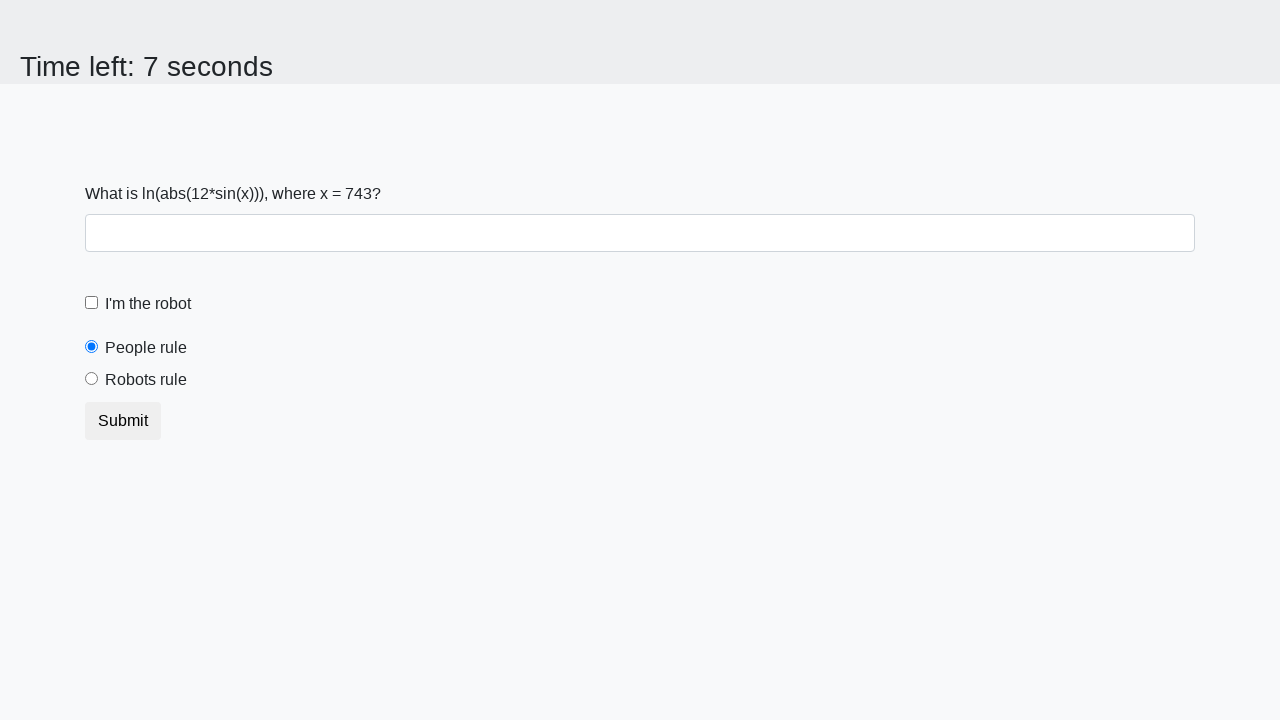